Tests navigation on PrivatBank website by clicking the "Відділення" (Branches) link and verifying URL changes to the map page

Starting URL: https://privatbank.ua/

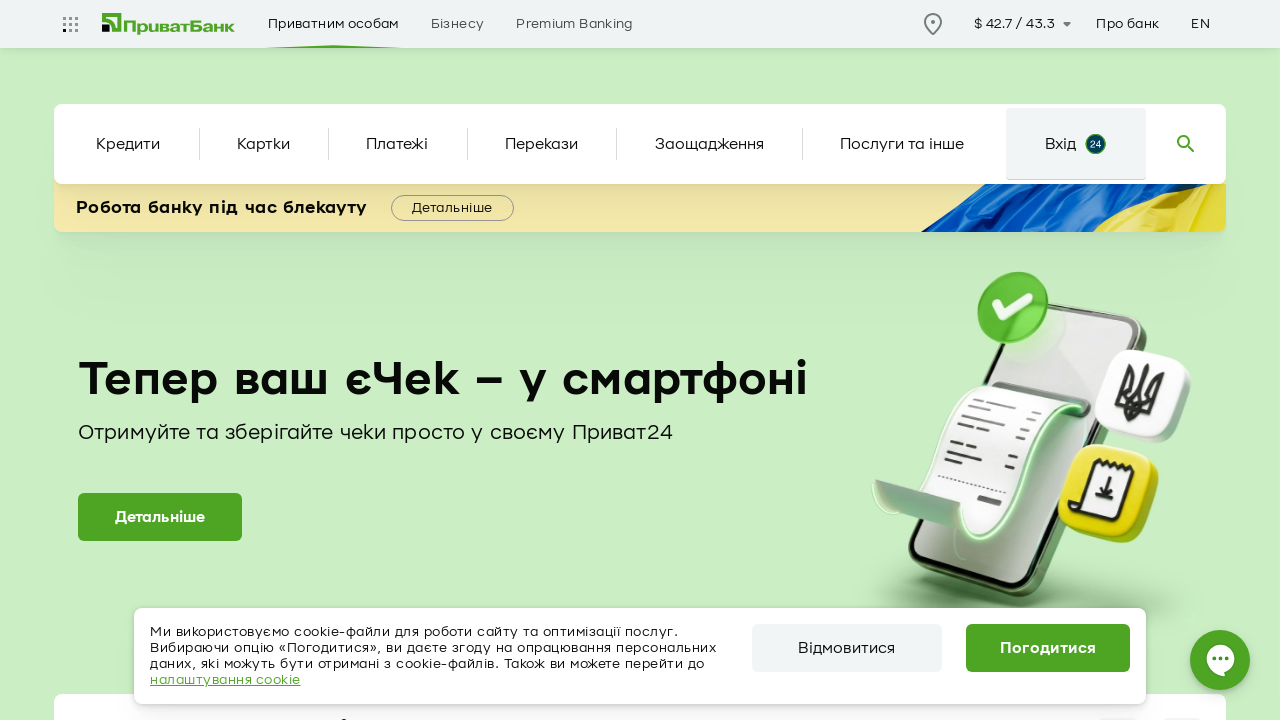

Clicked the 'Відділення' (Branches) link at (208, 360) on a:has-text('Відділення')
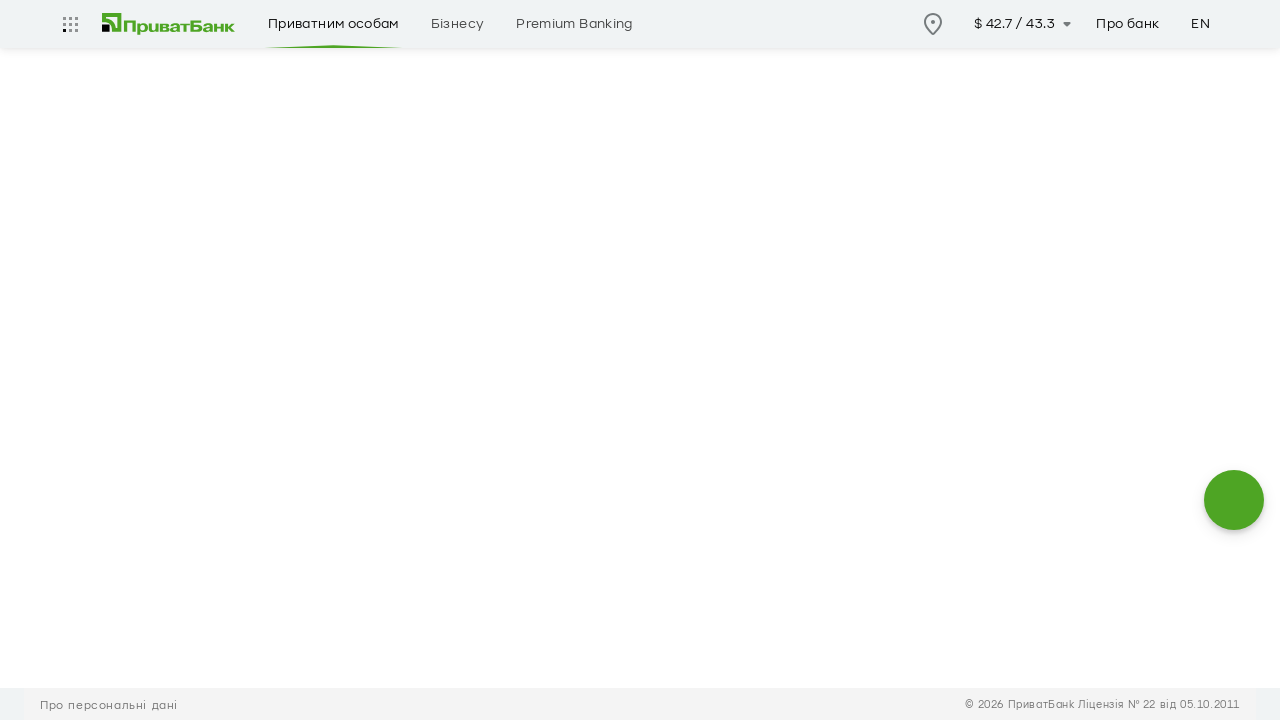

Navigation to map page completed, URL changed to https://privatbank.ua/map
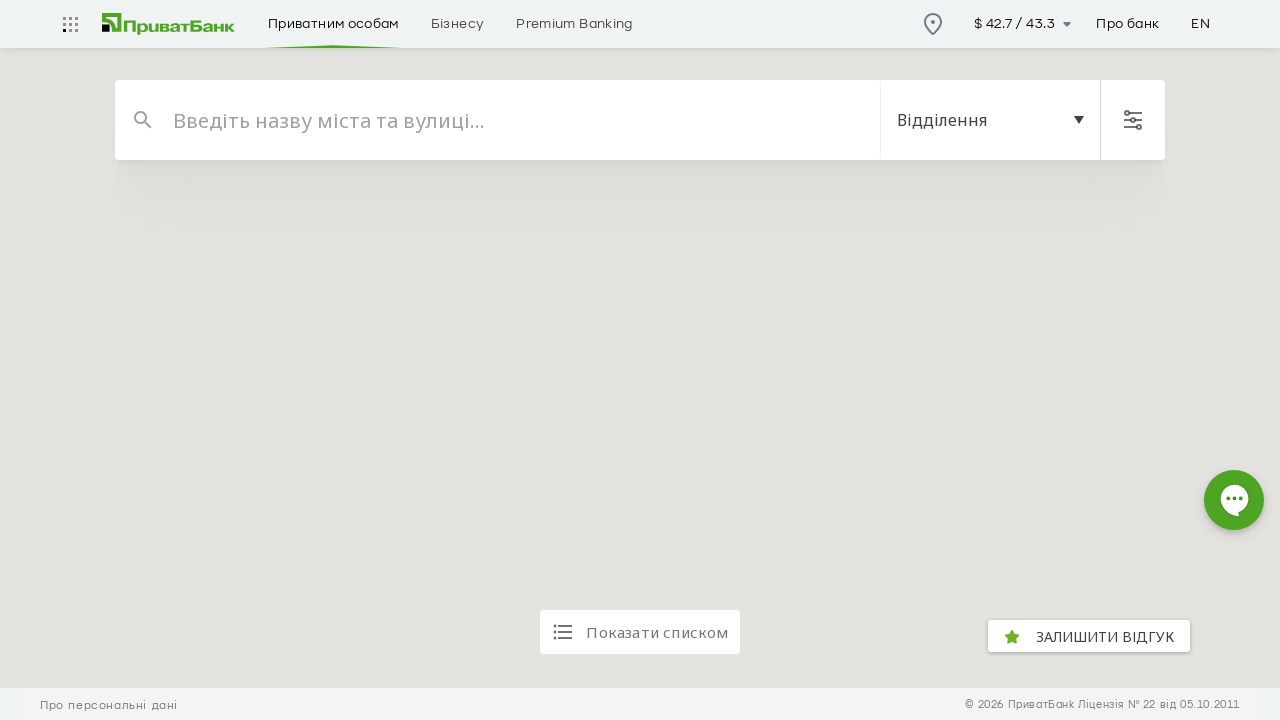

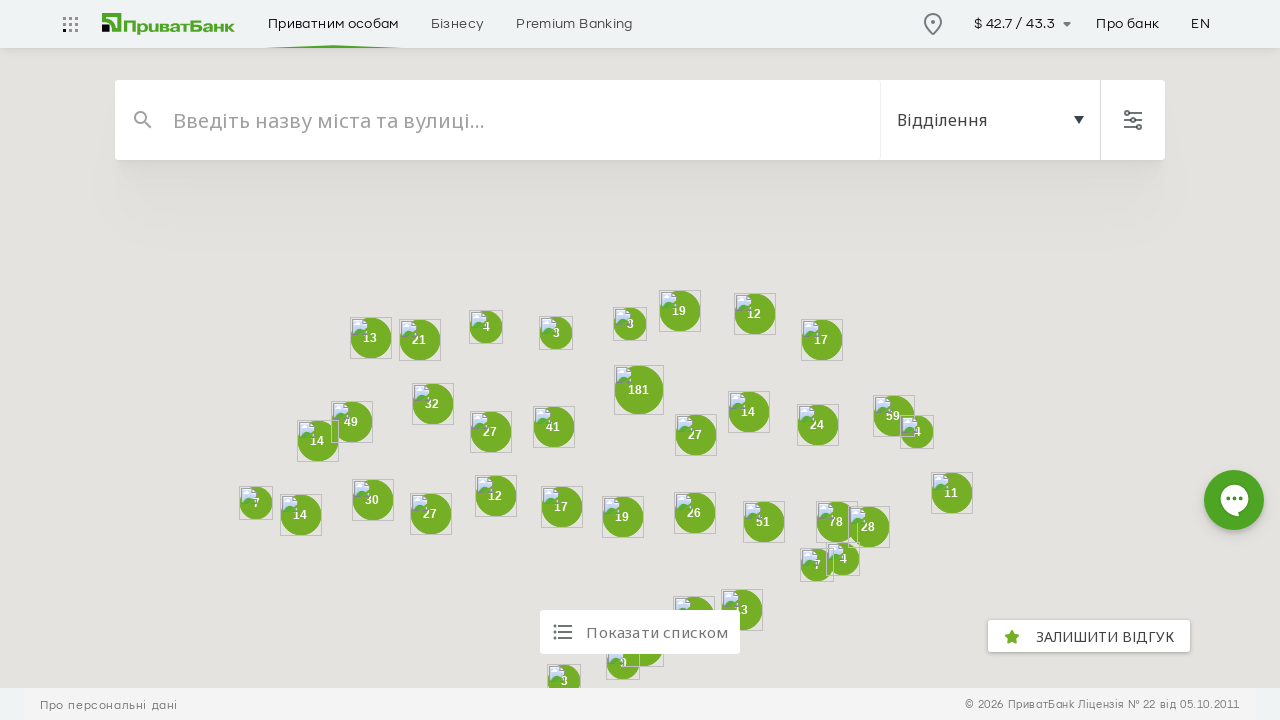